Tests complete purchase flow from adding product to cart through checkout with billing details

Starting URL: http://practice.automationtesting.in/

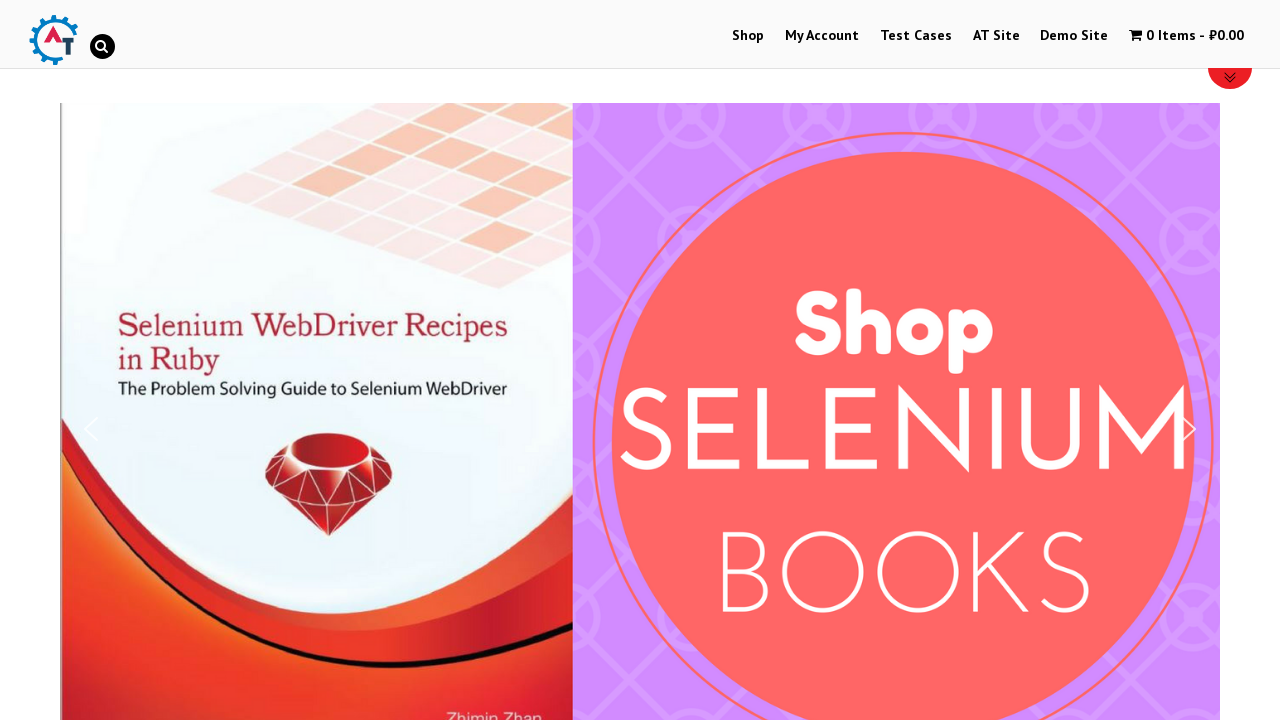

Clicked on Shop menu at (748, 36) on #menu-item-40 > a
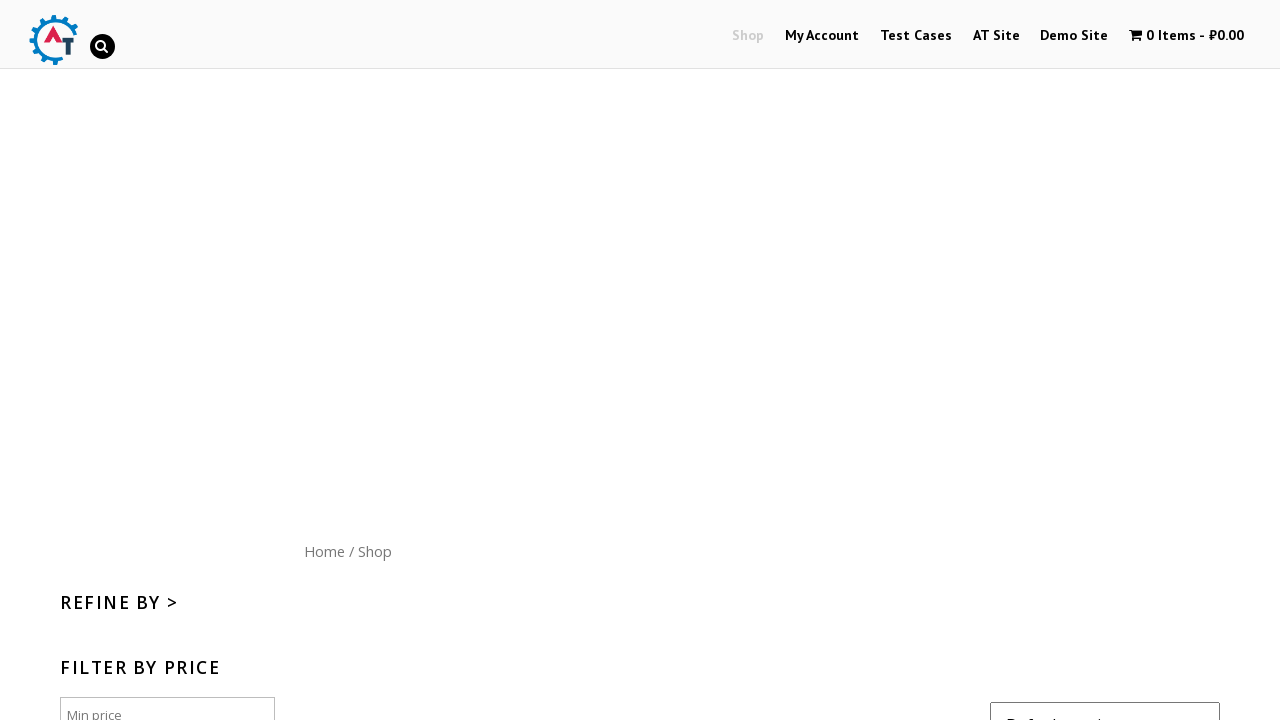

Scrolled down 300px to view products
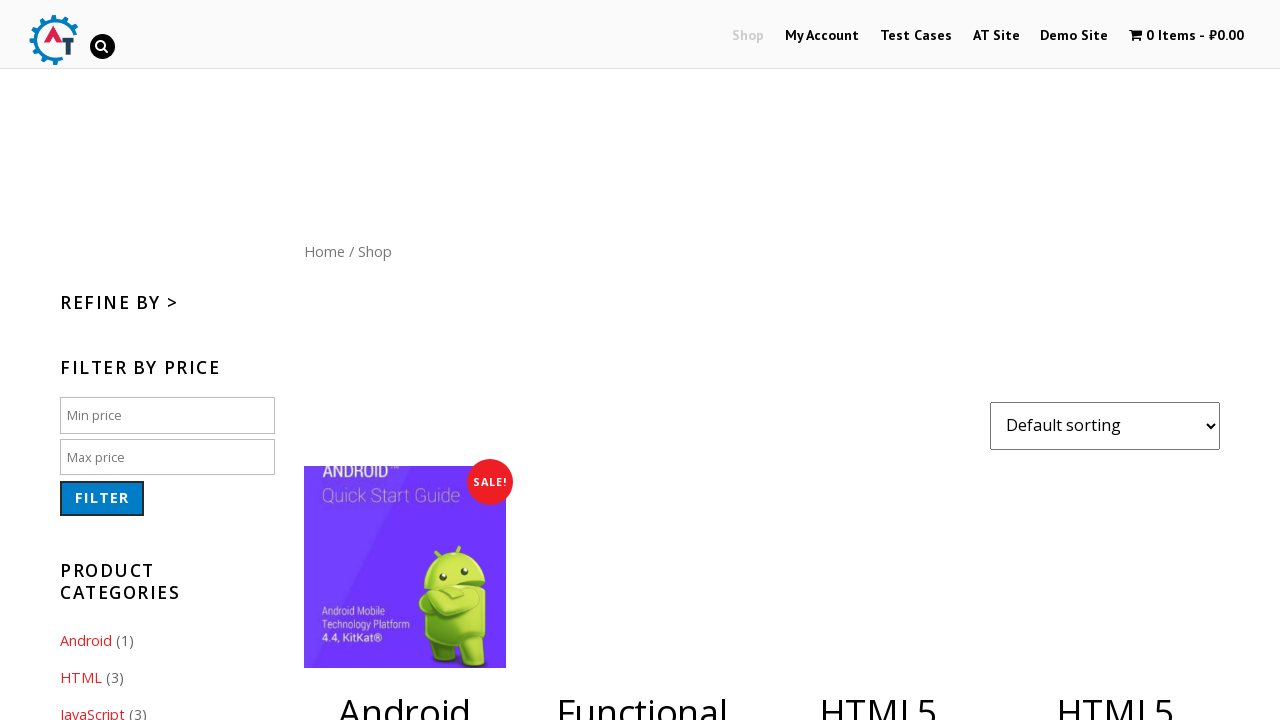

Clicked Add to Cart button for product at (1115, 361) on .post-182.product-type-simple a.button.product_type_simple
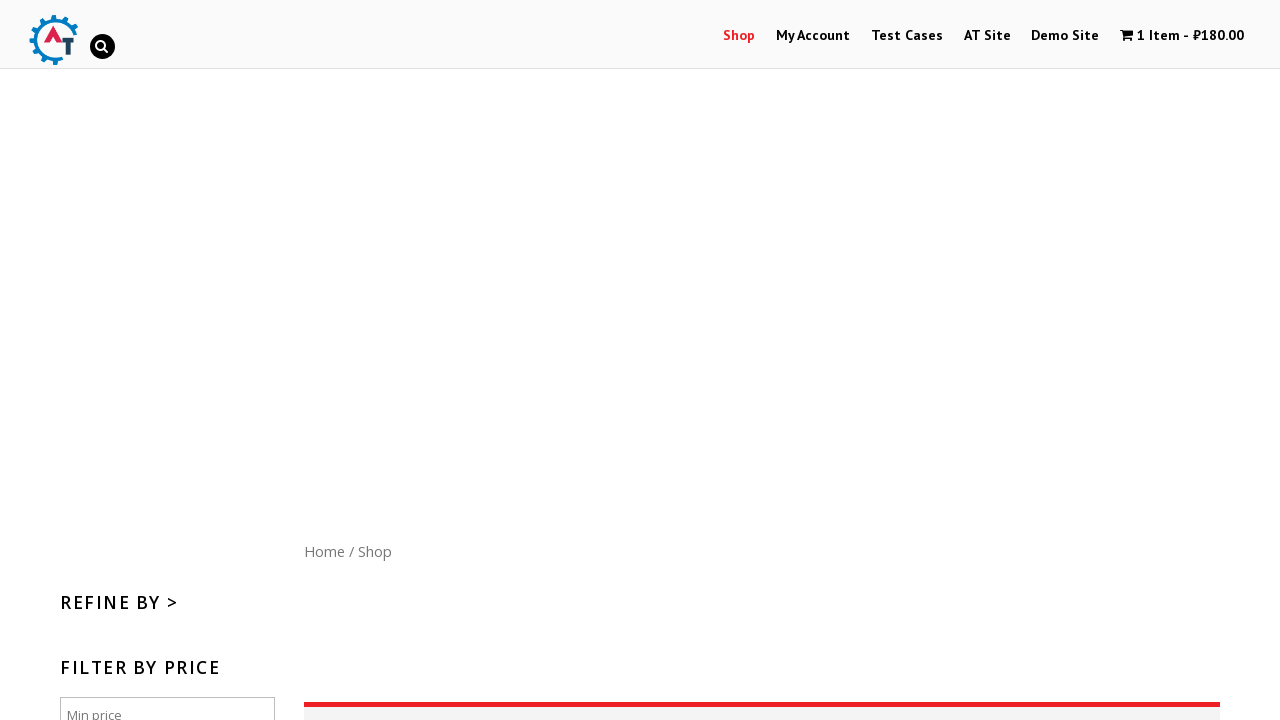

Waited 3 seconds for cart to update
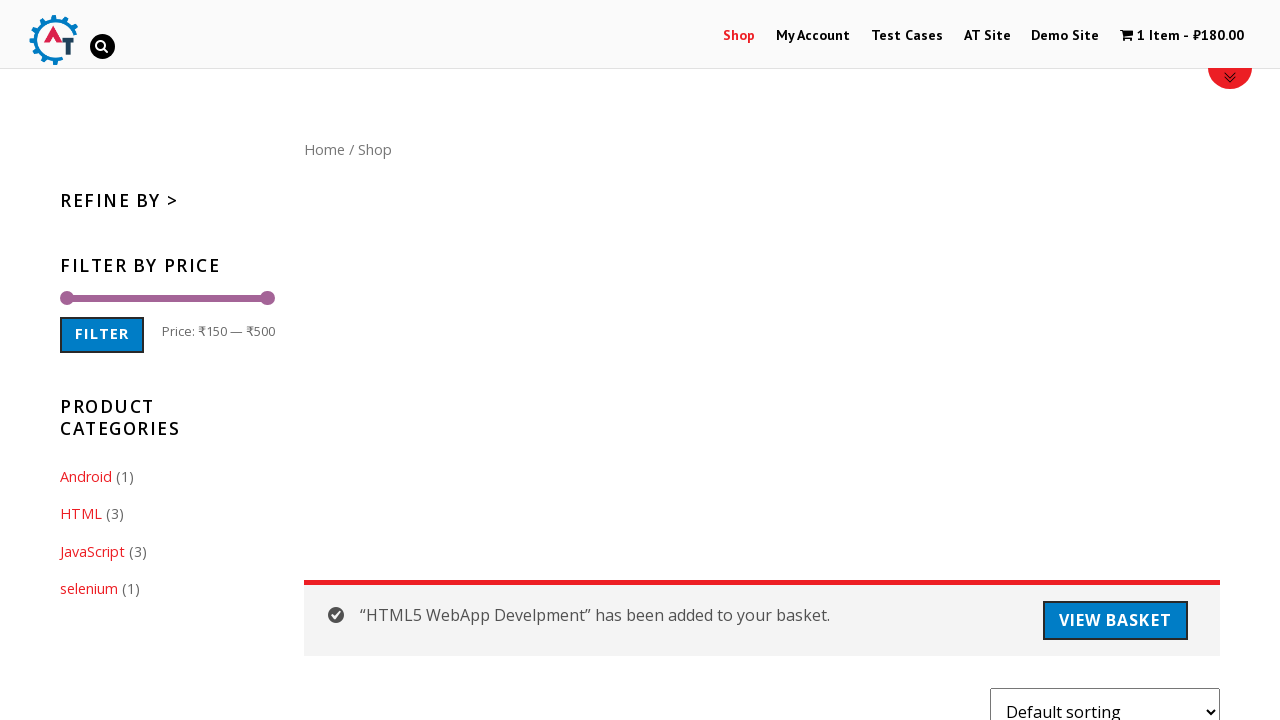

Clicked on cart menu to view cart at (1182, 36) on .wpmenucart-contents
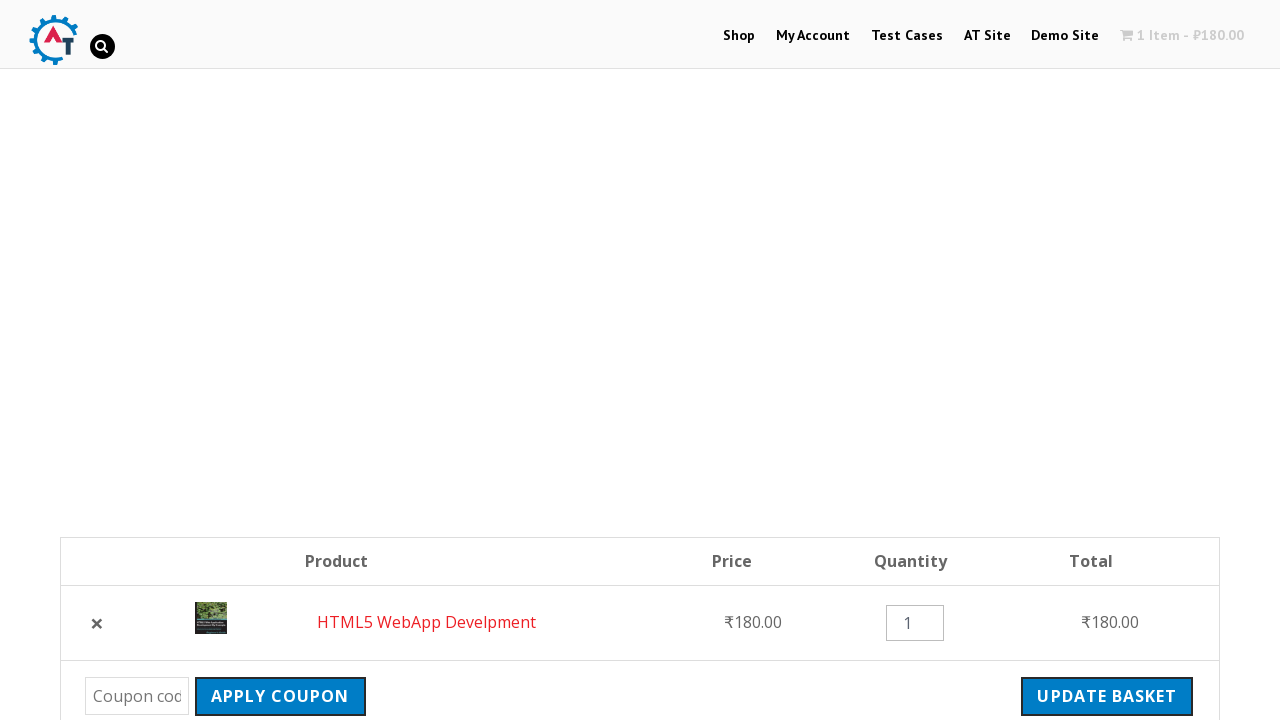

Waited 3 seconds for cart page to load
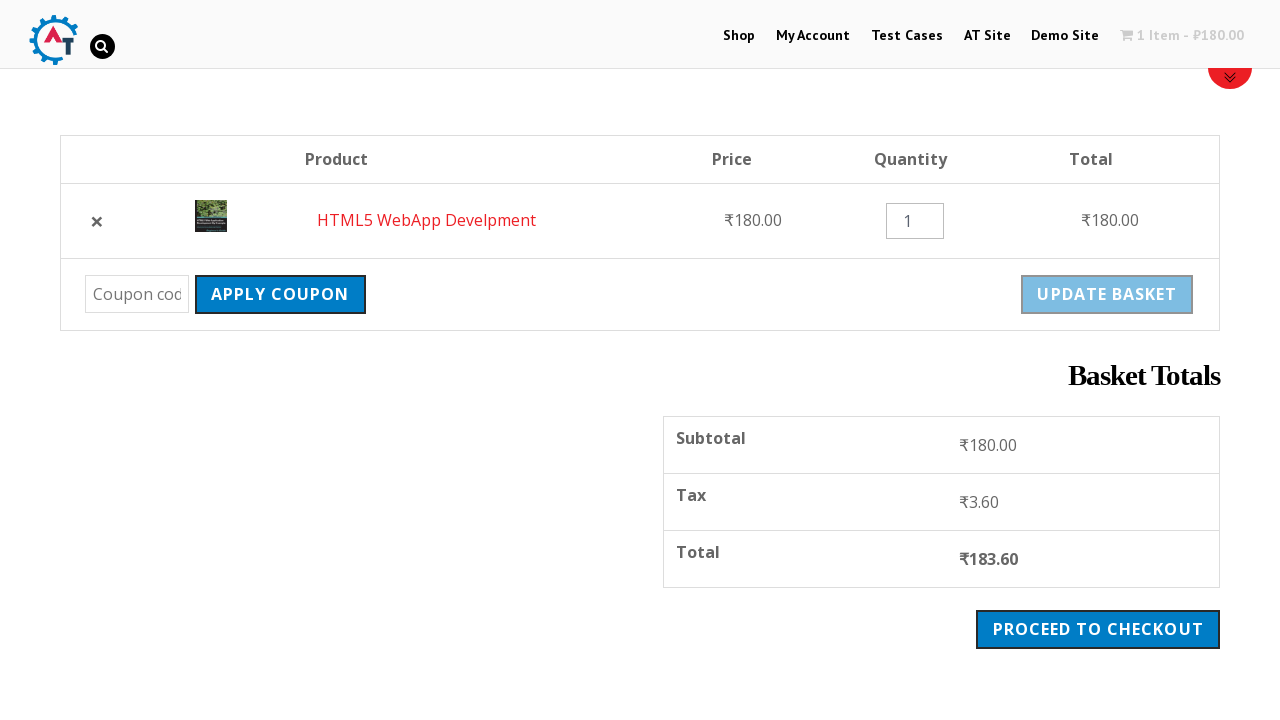

Checkout button is now visible
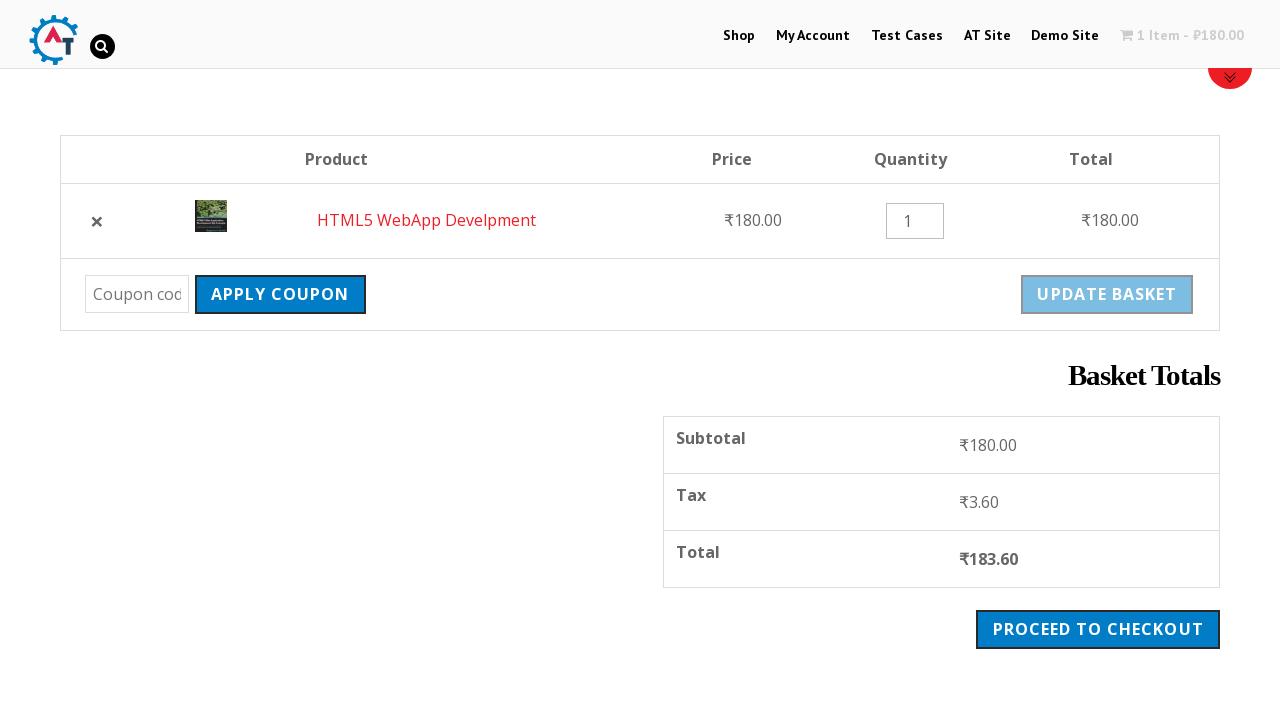

Clicked Proceed to Checkout button at (1098, 629) on .checkout-button.button.alt.wc-forward
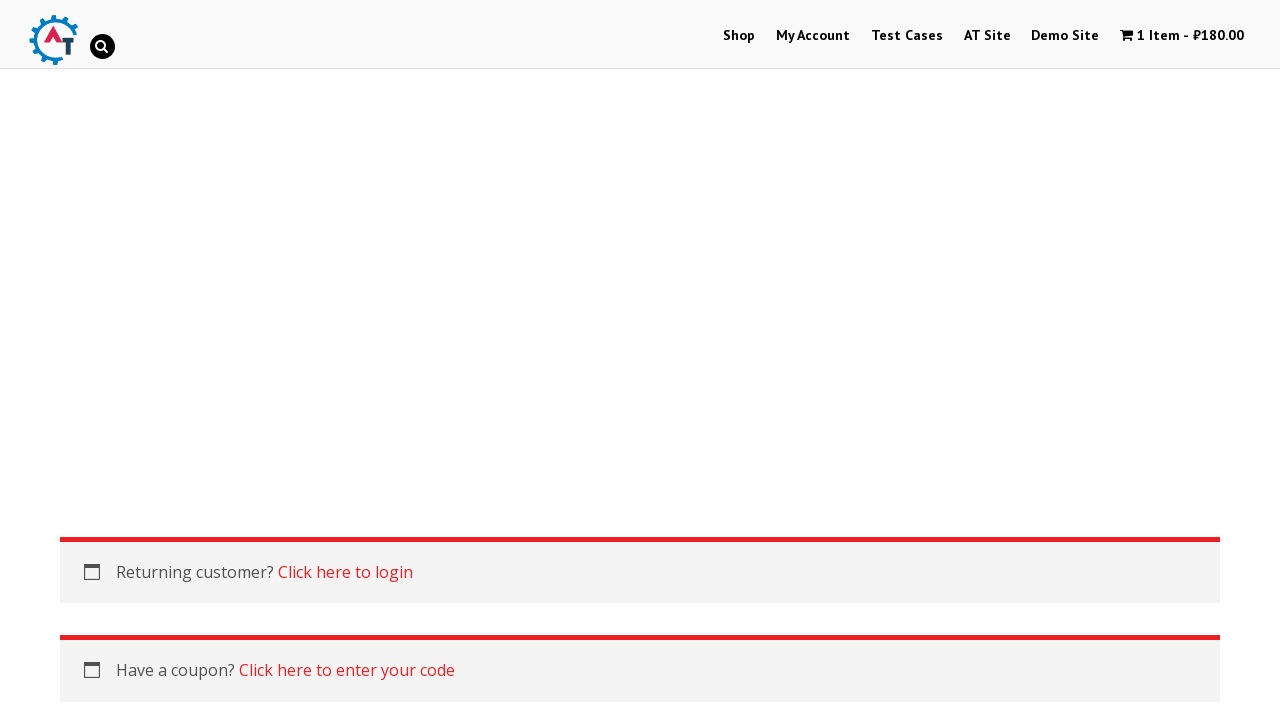

Billing form first name field is visible
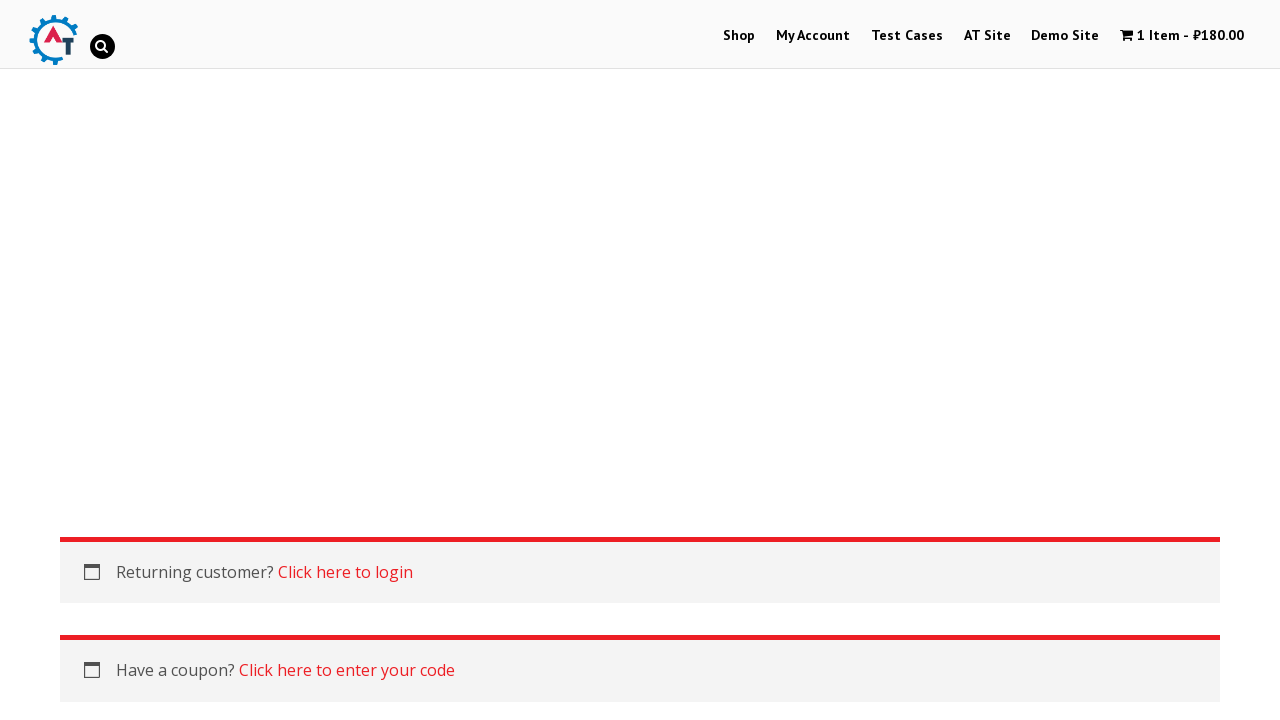

Filled billing first name with 'Kseniya' on #billing_first_name
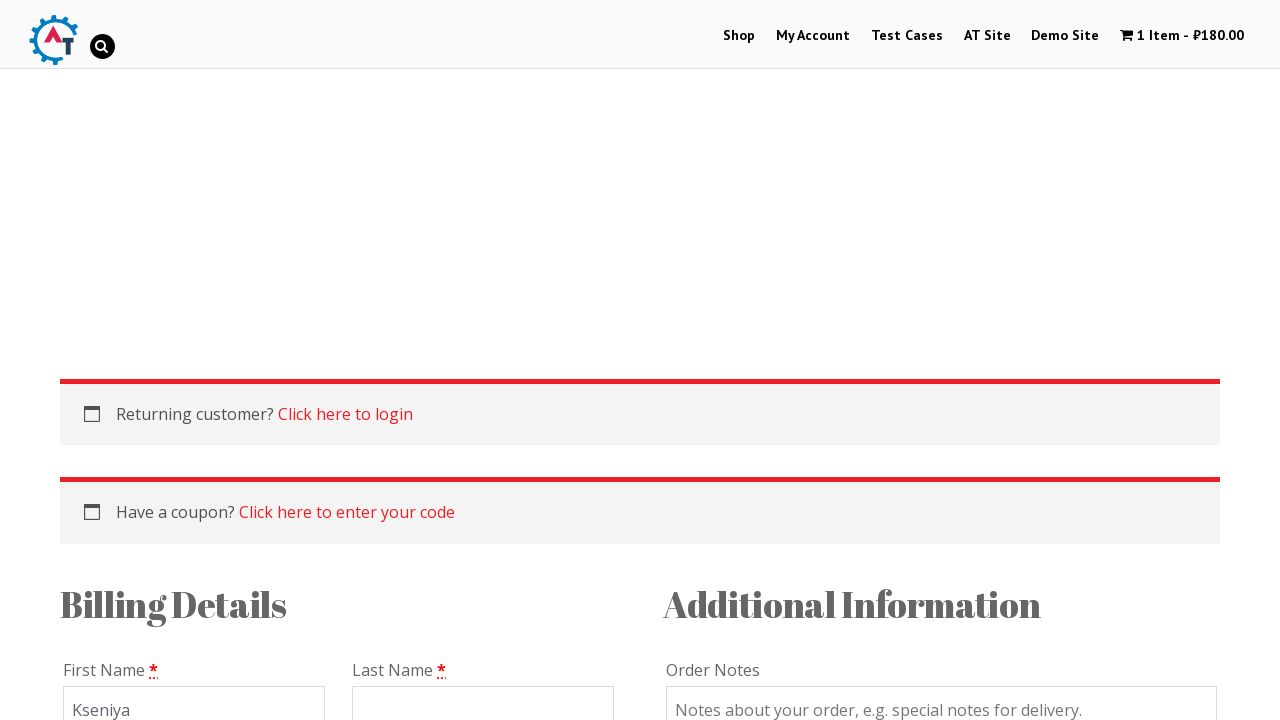

Filled billing last name with 'Usoltseva' on #billing_last_name
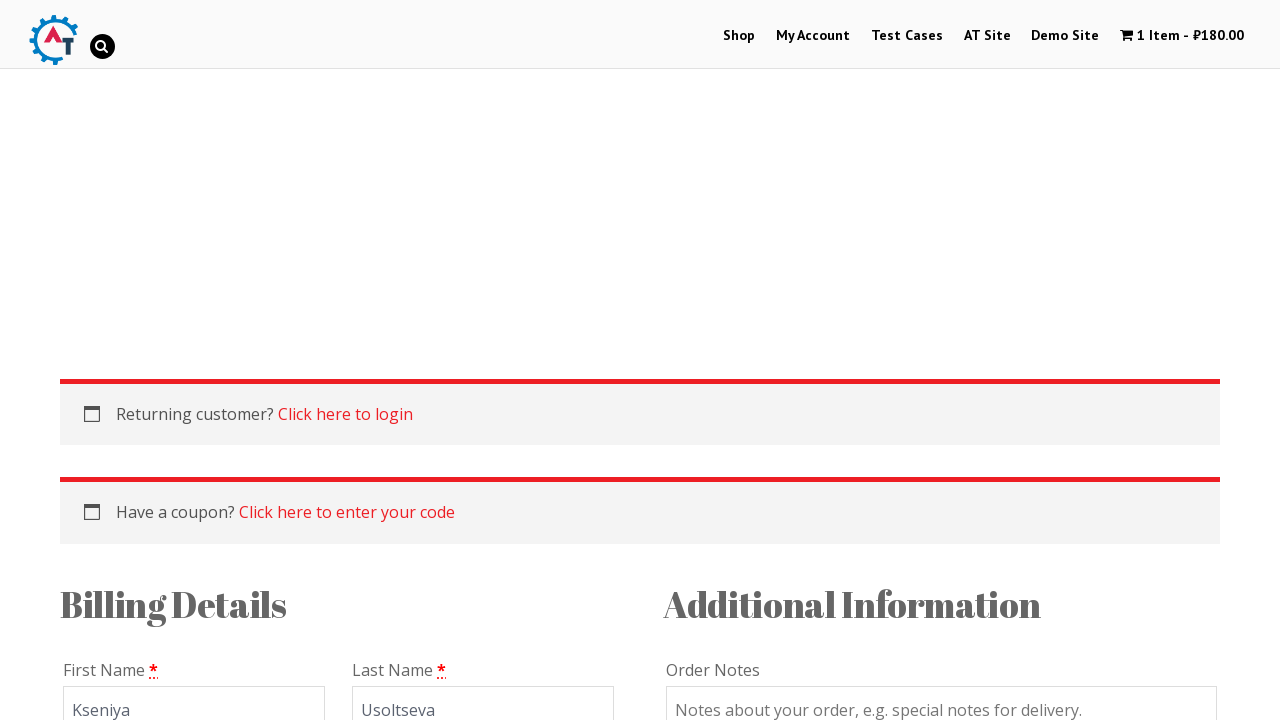

Filled billing email with 'testuser@example.com' on #billing_email
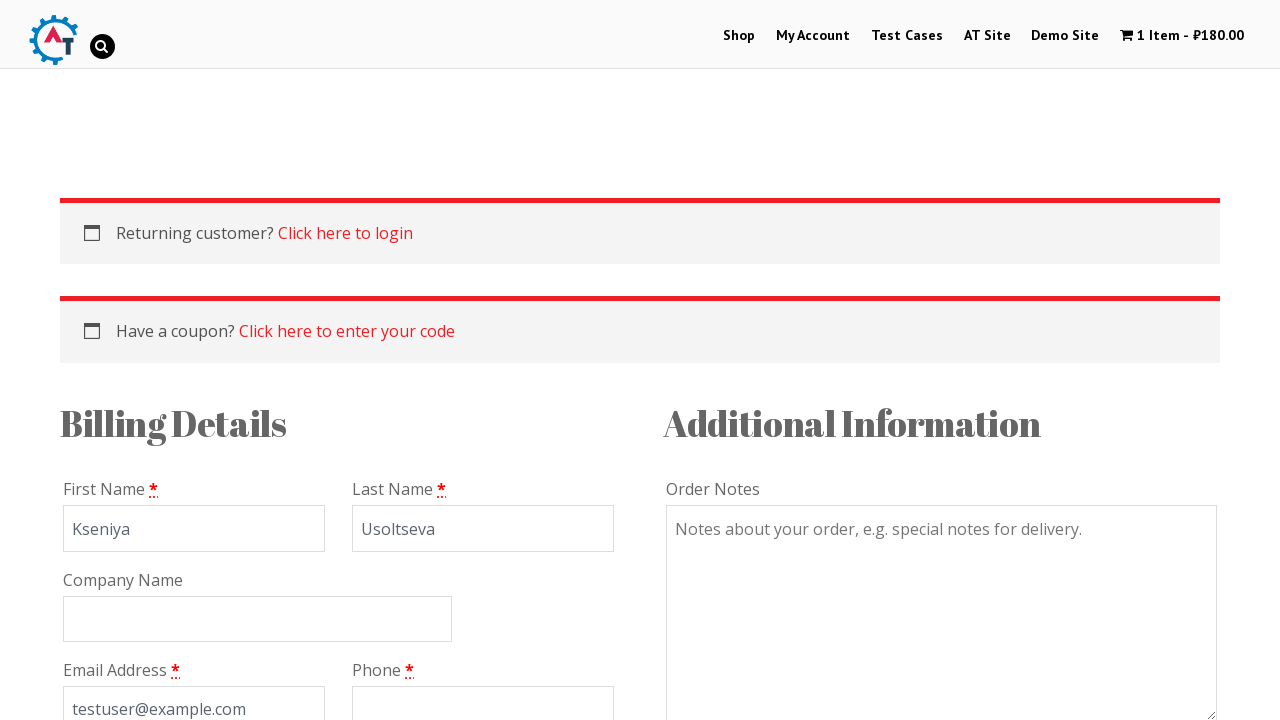

Filled billing phone with '+79234147958' on #billing_phone
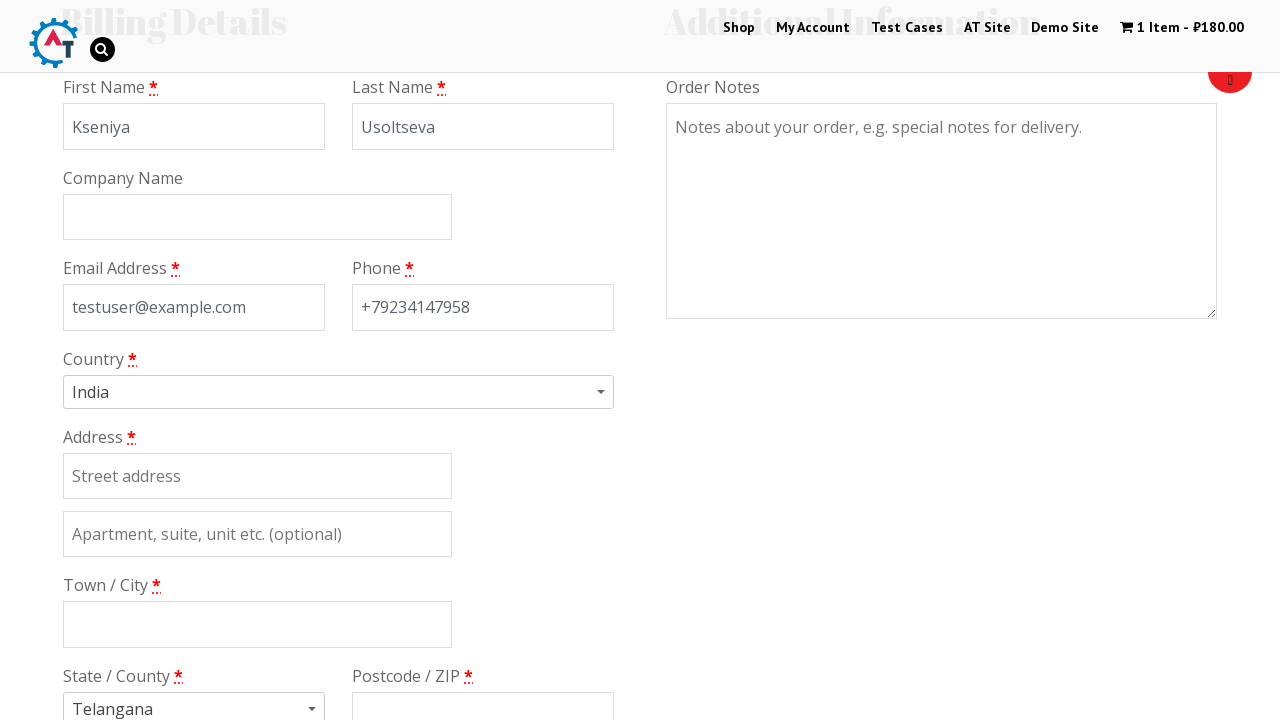

Clicked on country dropdown at (338, 392) on #s2id_billing_country
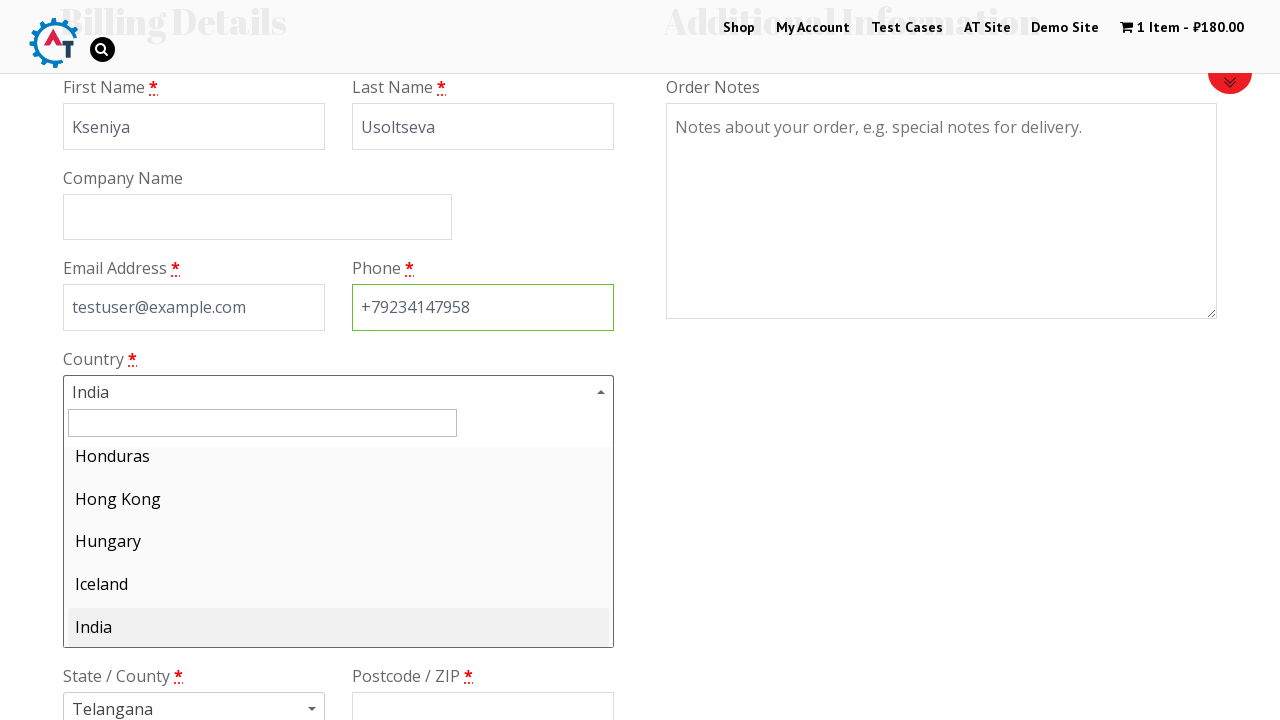

Typed 'Russia' in country search field on #s2id_autogen1_search
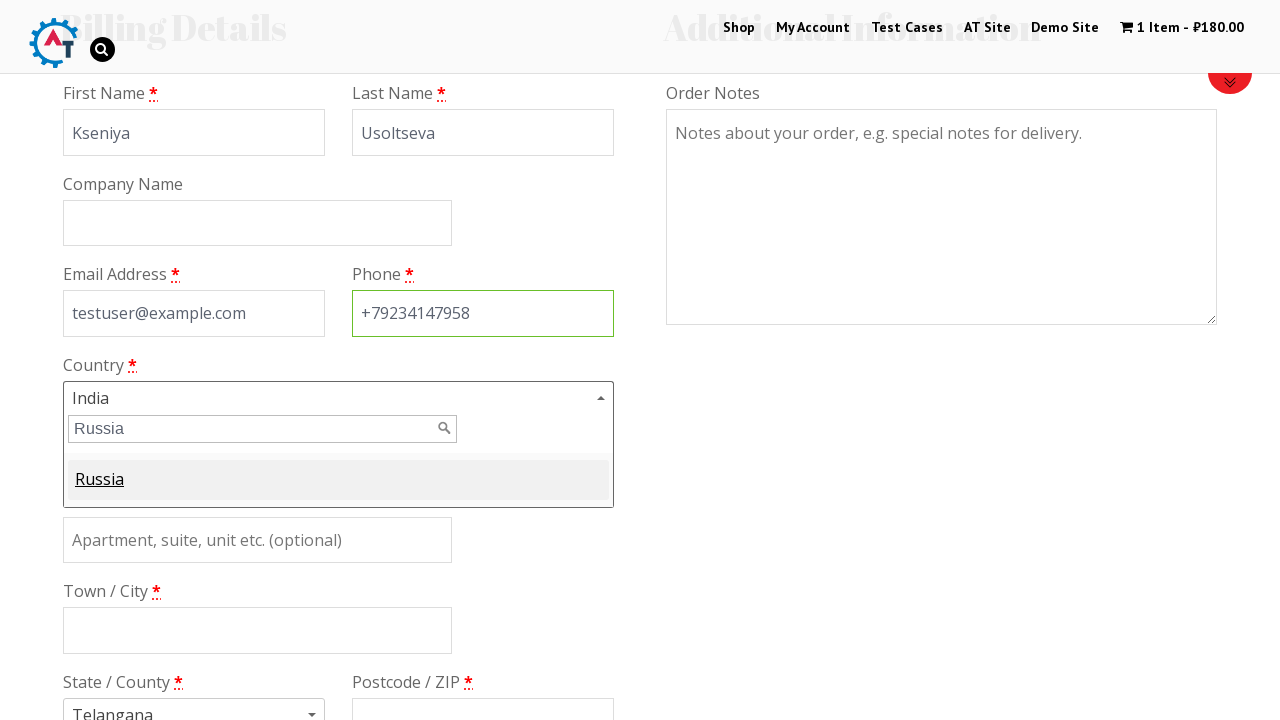

Selected Russia from dropdown at (100, 479) on .select2-match
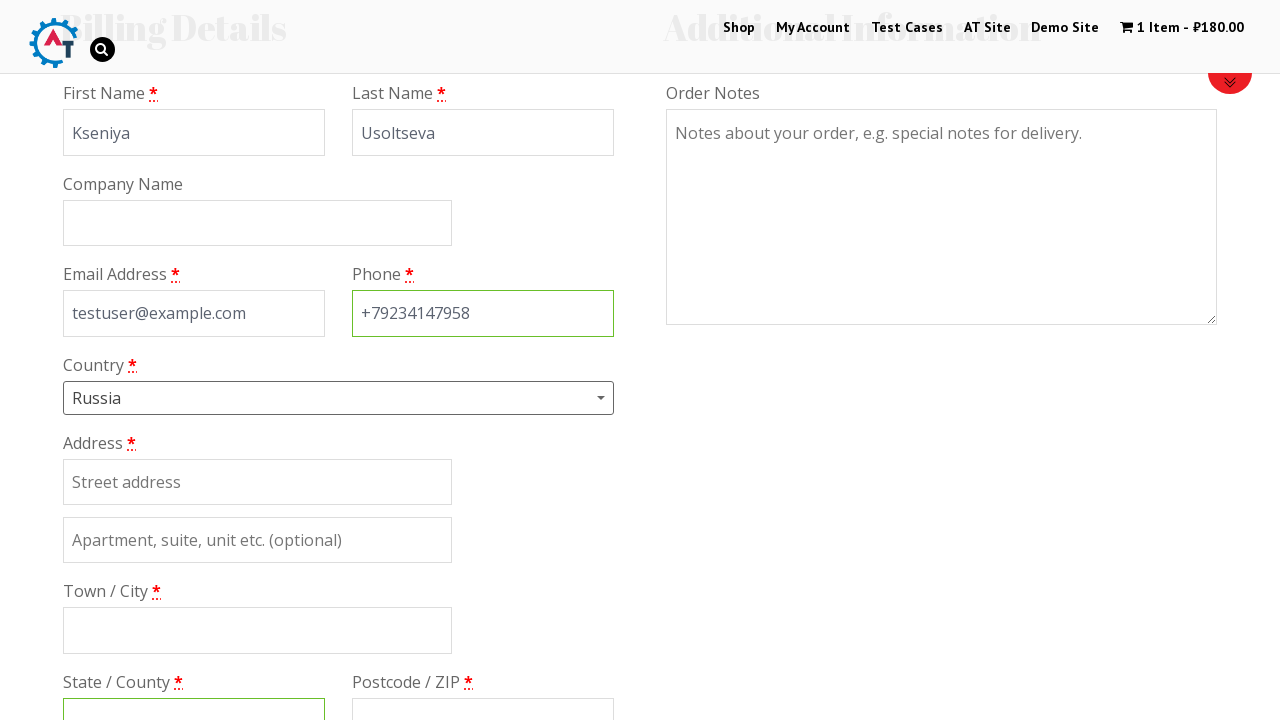

Filled billing address with 'Nekrasova' on input#billing_address_1
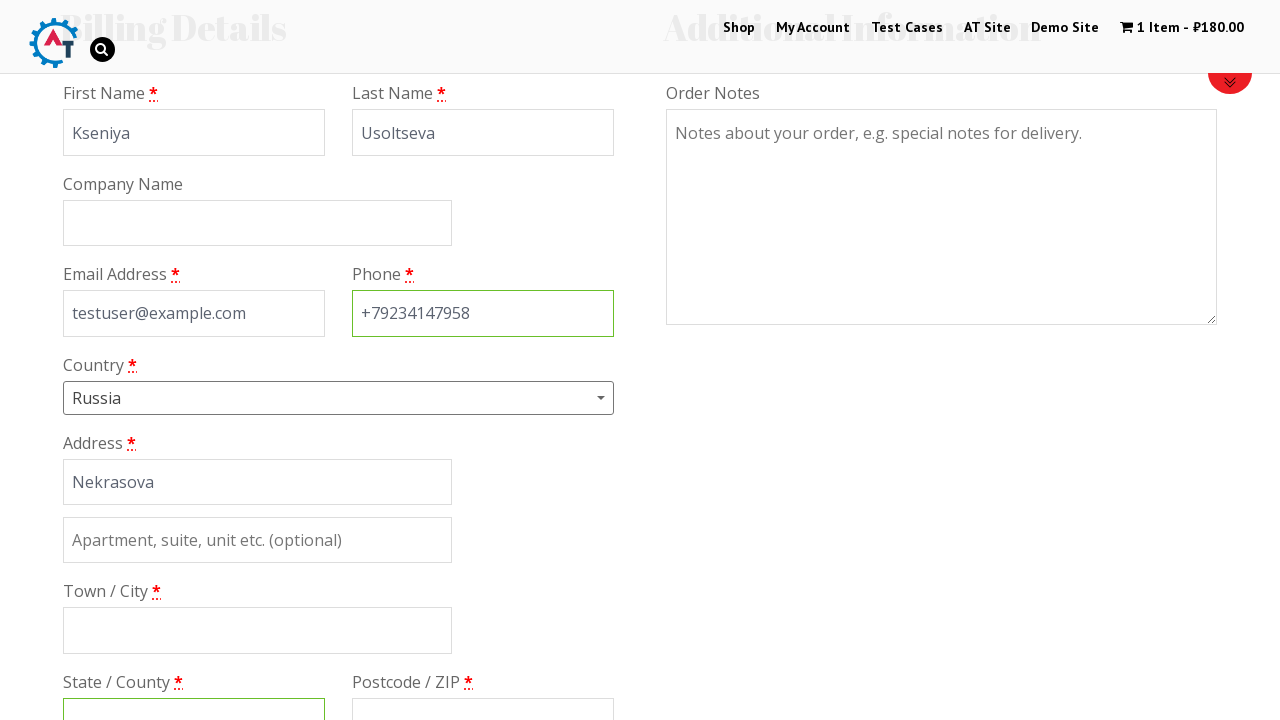

Filled billing city with 'Novosibirsk' on #billing_city.input-text
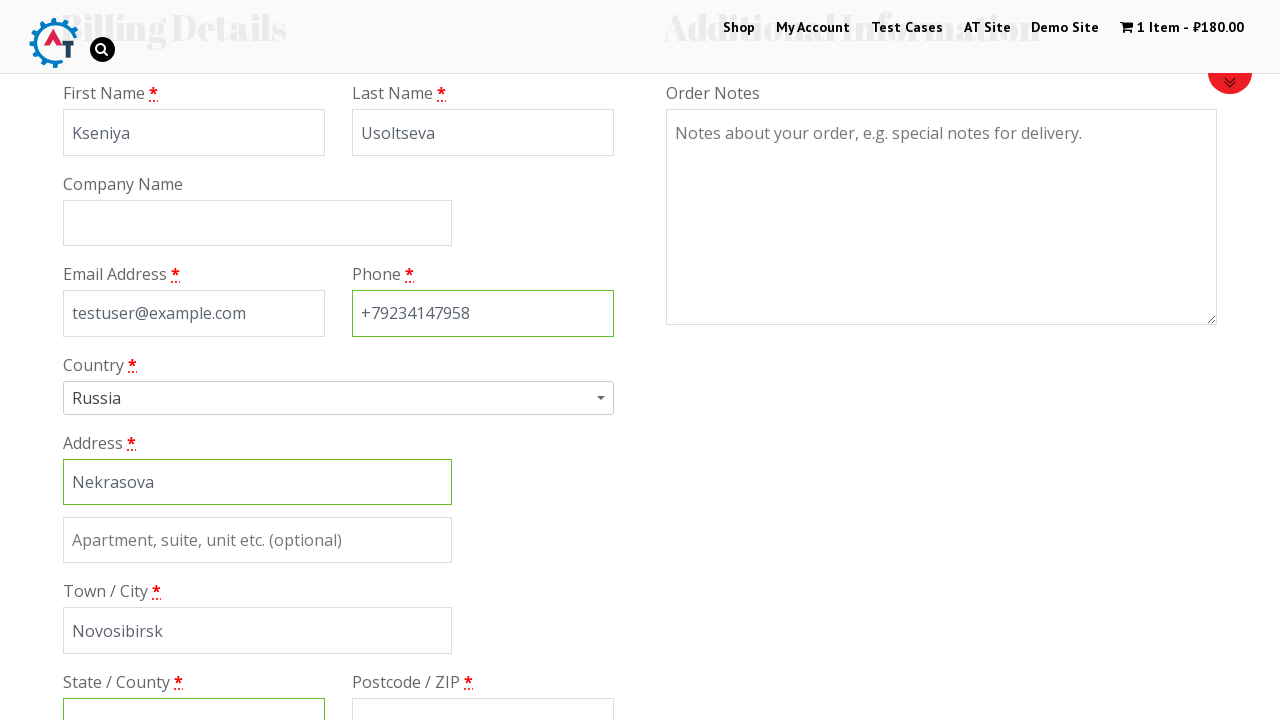

Filled billing state with 'Novosibirsk' on input#billing_state
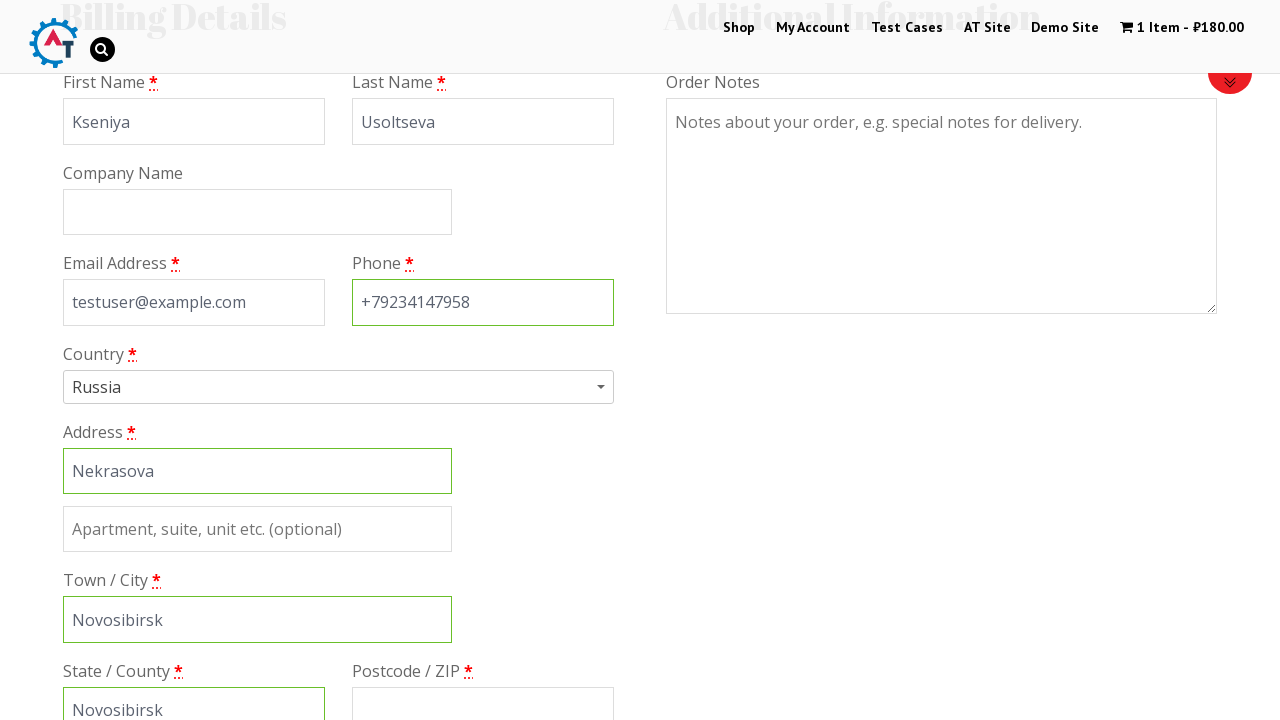

Filled billing postcode with '630005' on input#billing_postcode
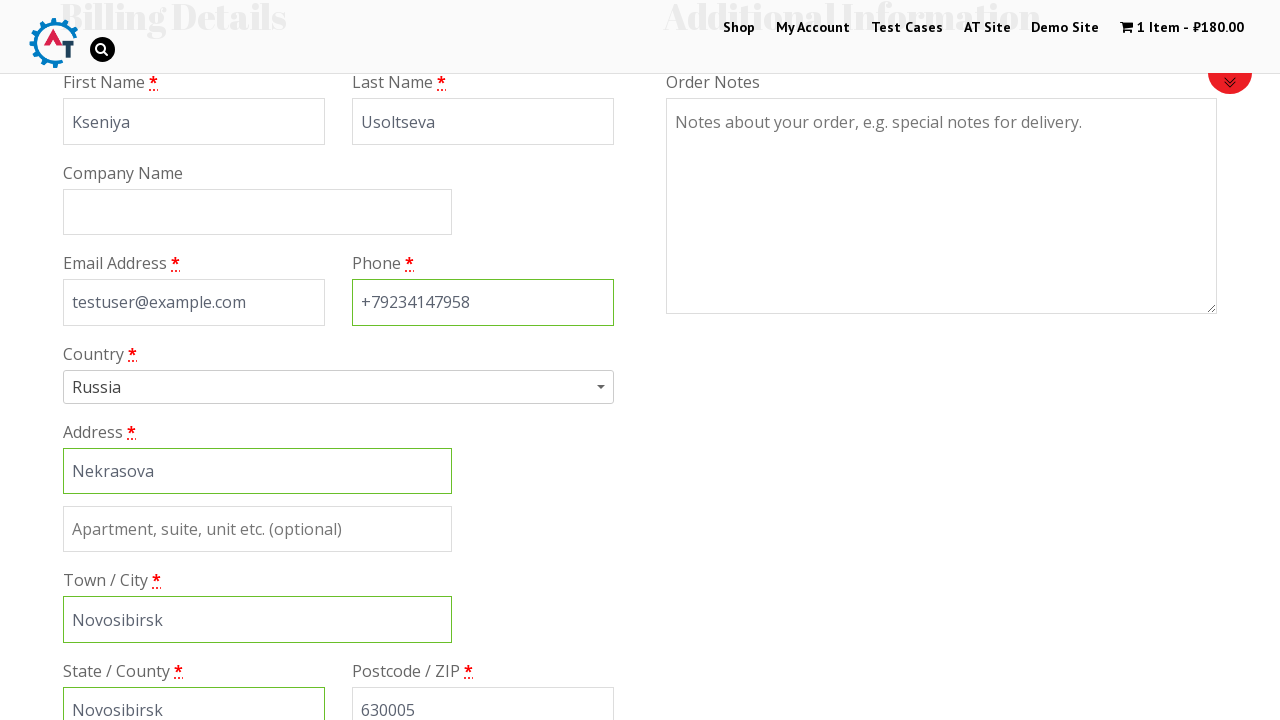

Scrolled down 600px to see payment method options
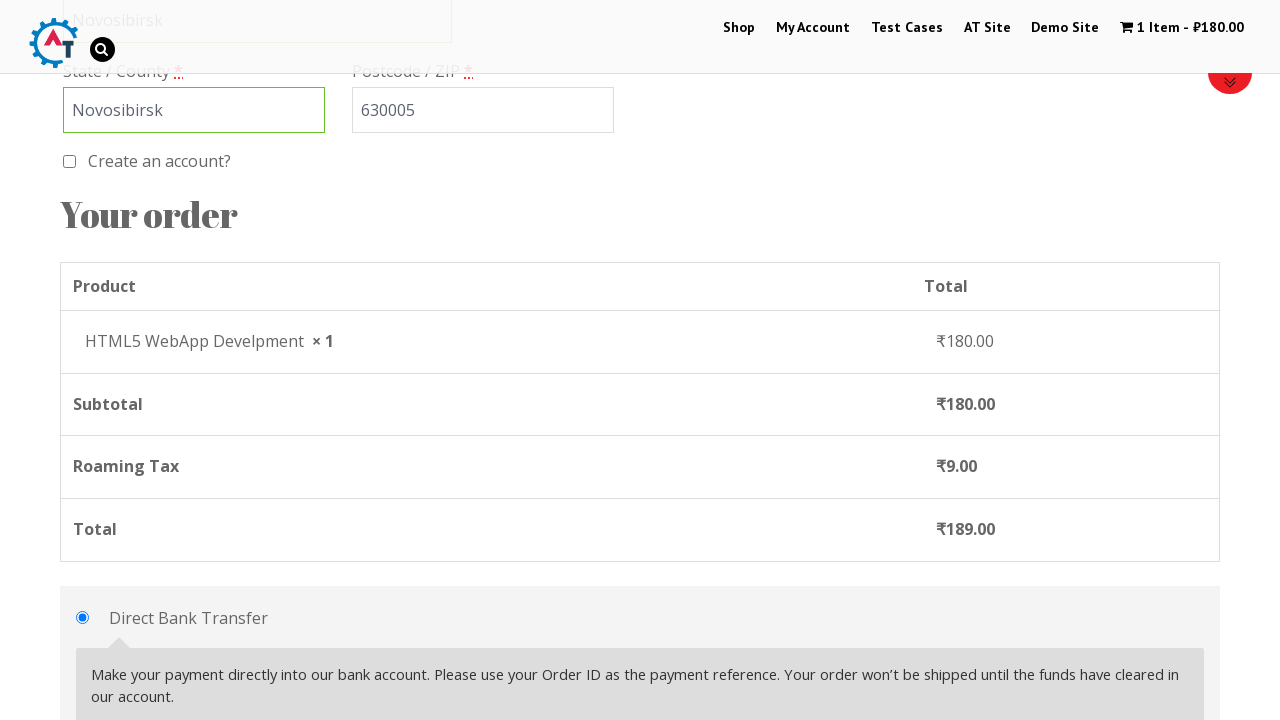

Waited 3 seconds for payment section to load
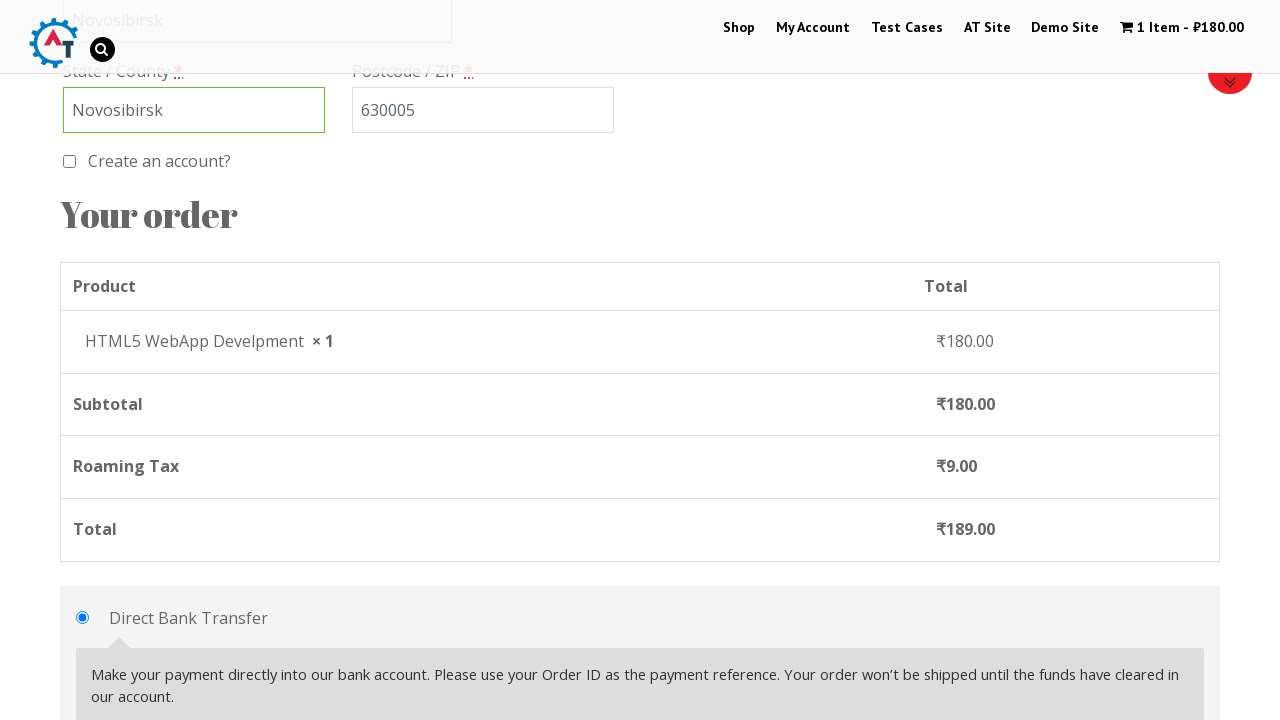

Selected Check Payments as payment method at (82, 360) on #payment_method_cheque
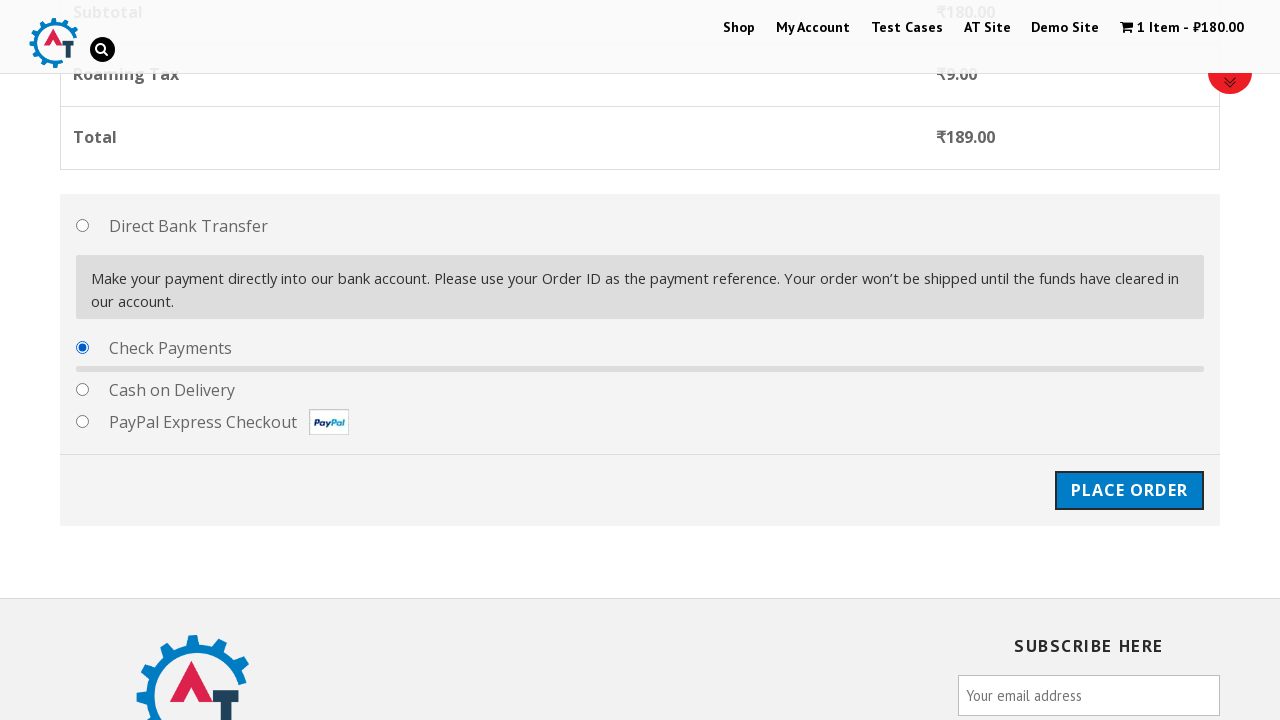

Clicked Place Order button at (1129, 701) on #place_order
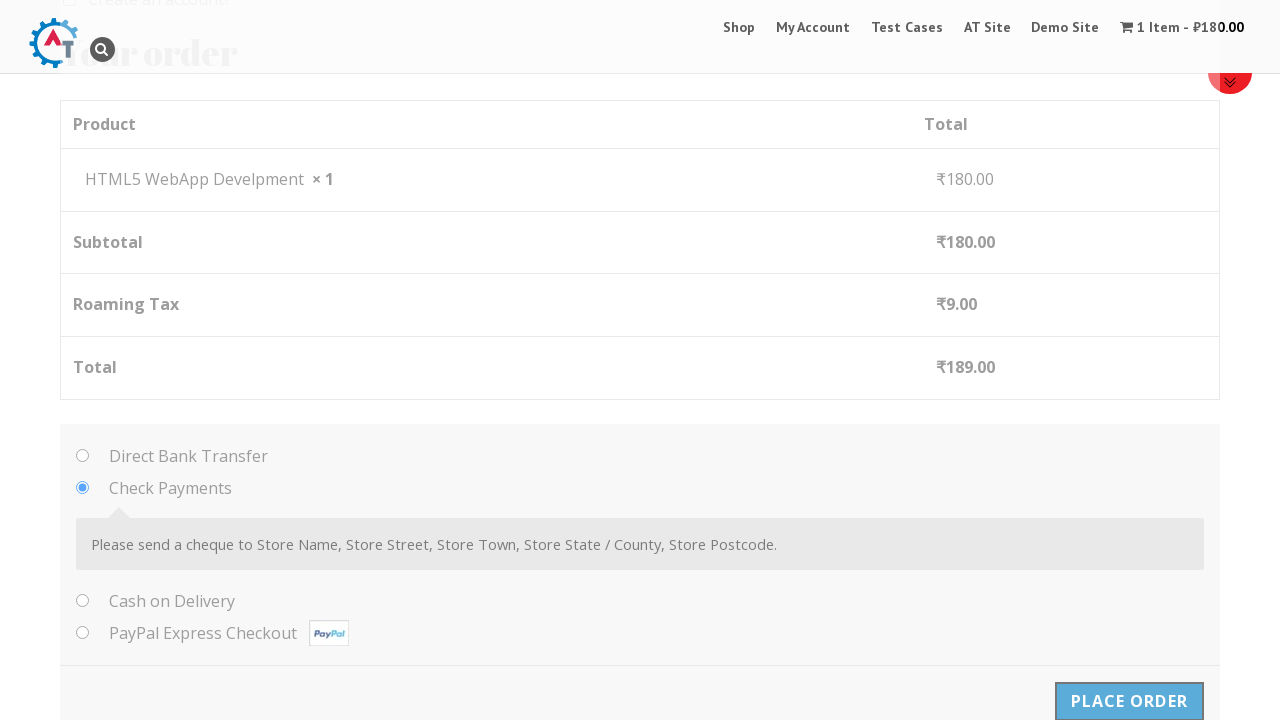

Order confirmation page loaded
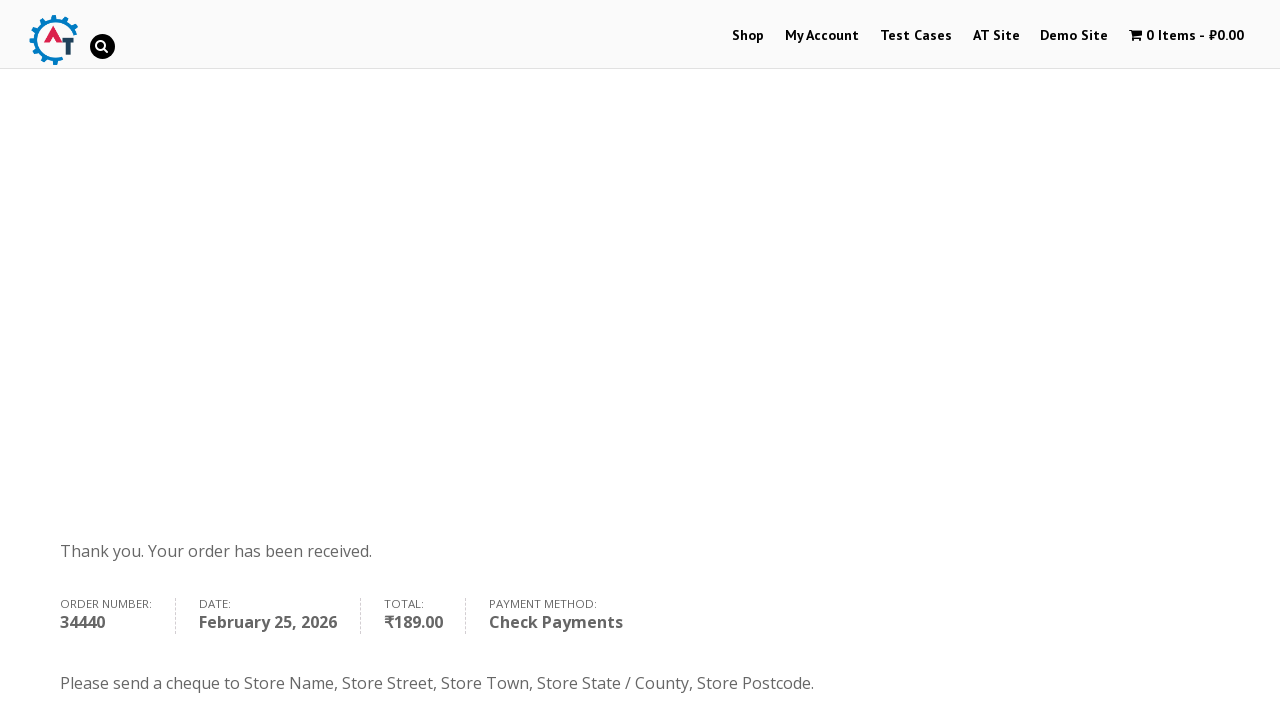

Verified order confirmation message: 'Thank you. Your order has been received.'
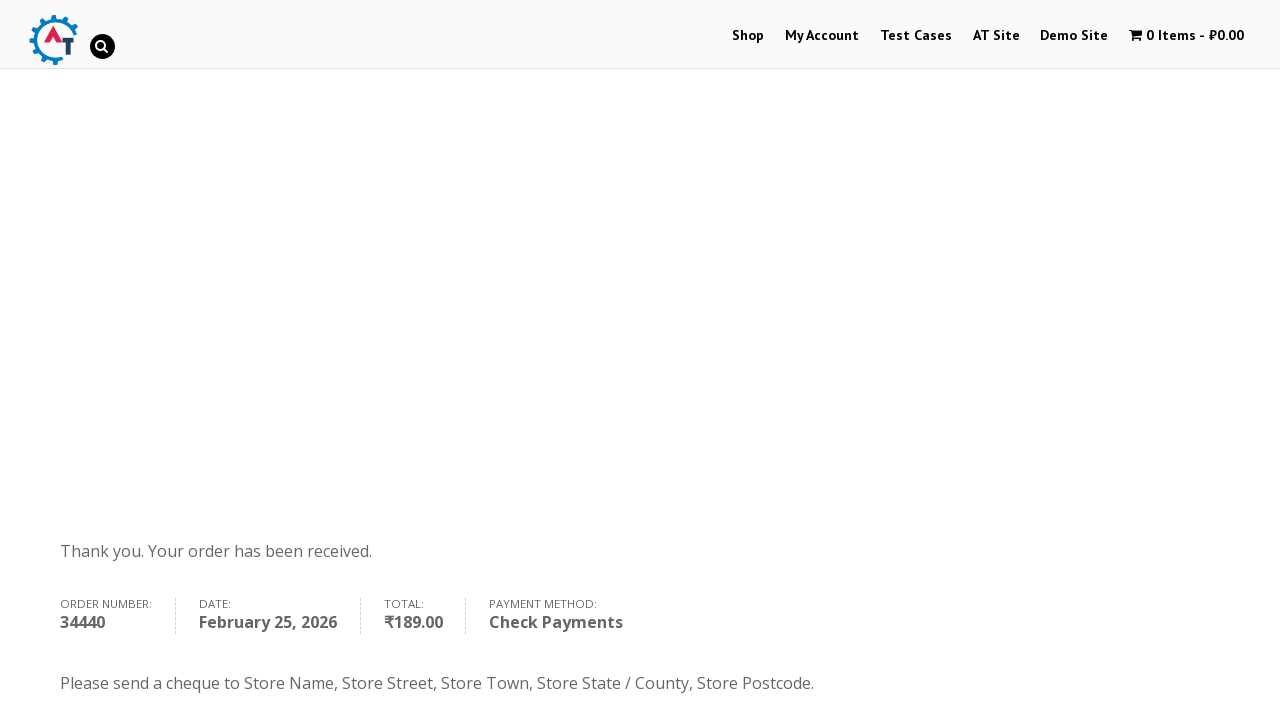

Payment method details are visible
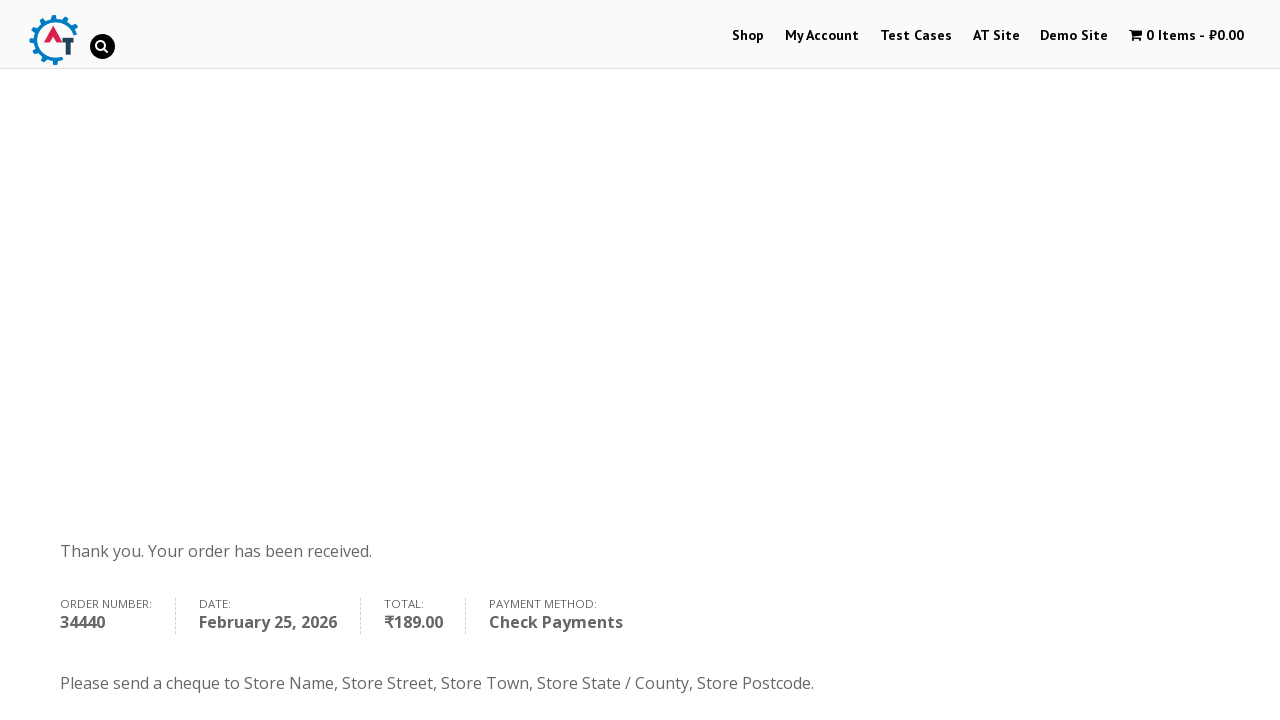

Verified payment method is 'Check Payments'
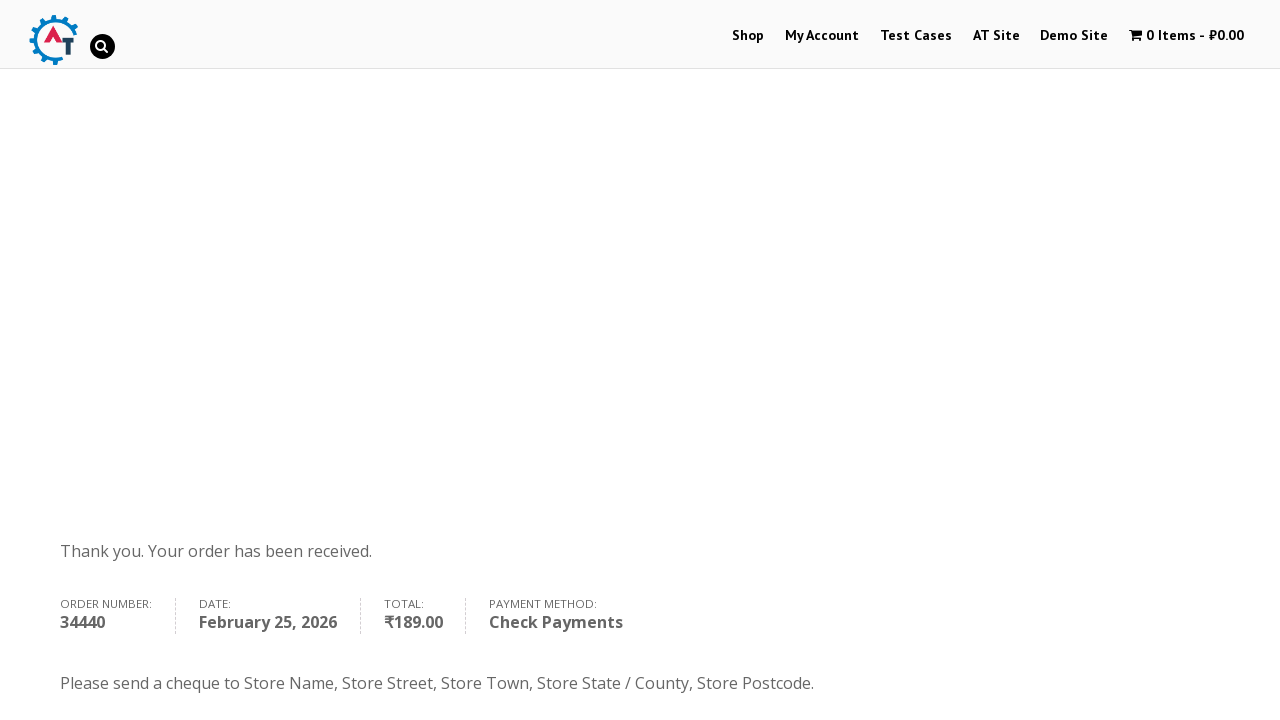

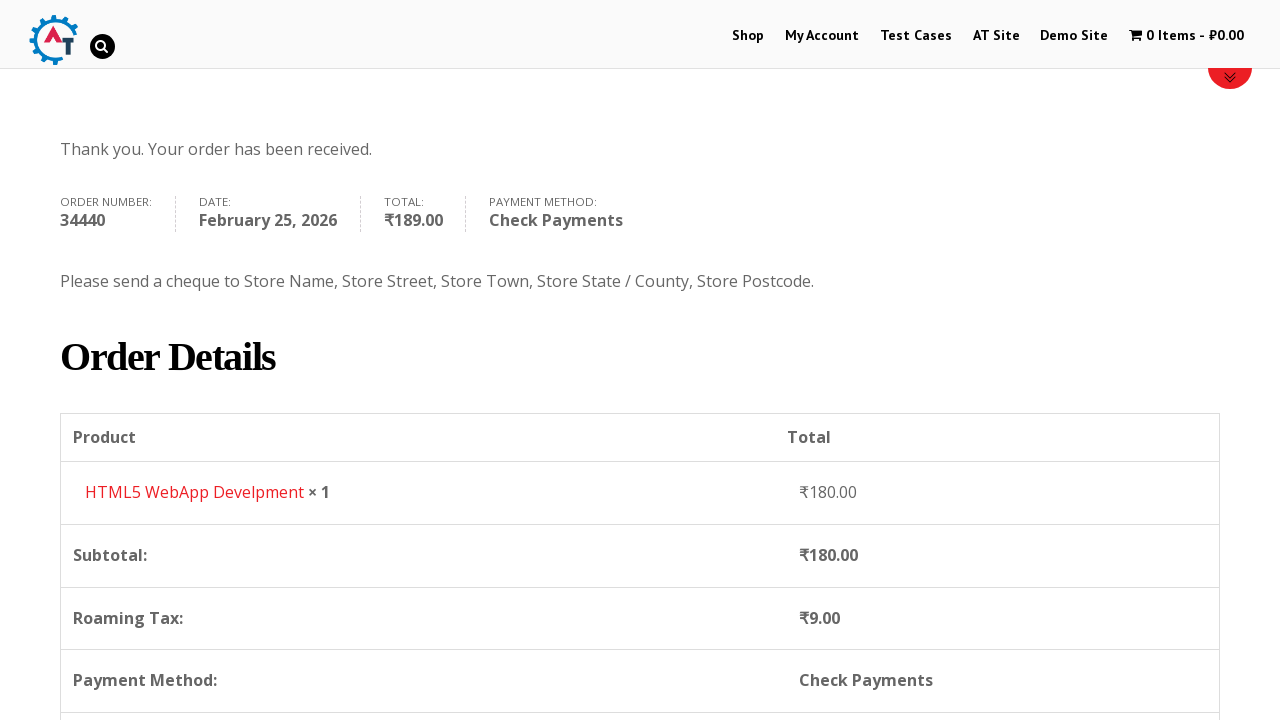